Tests dynamic loading functionality where the target element is already on the page but hidden, clicking Start and waiting for it to become visible.

Starting URL: http://the-internet.herokuapp.com/dynamic_loading/1

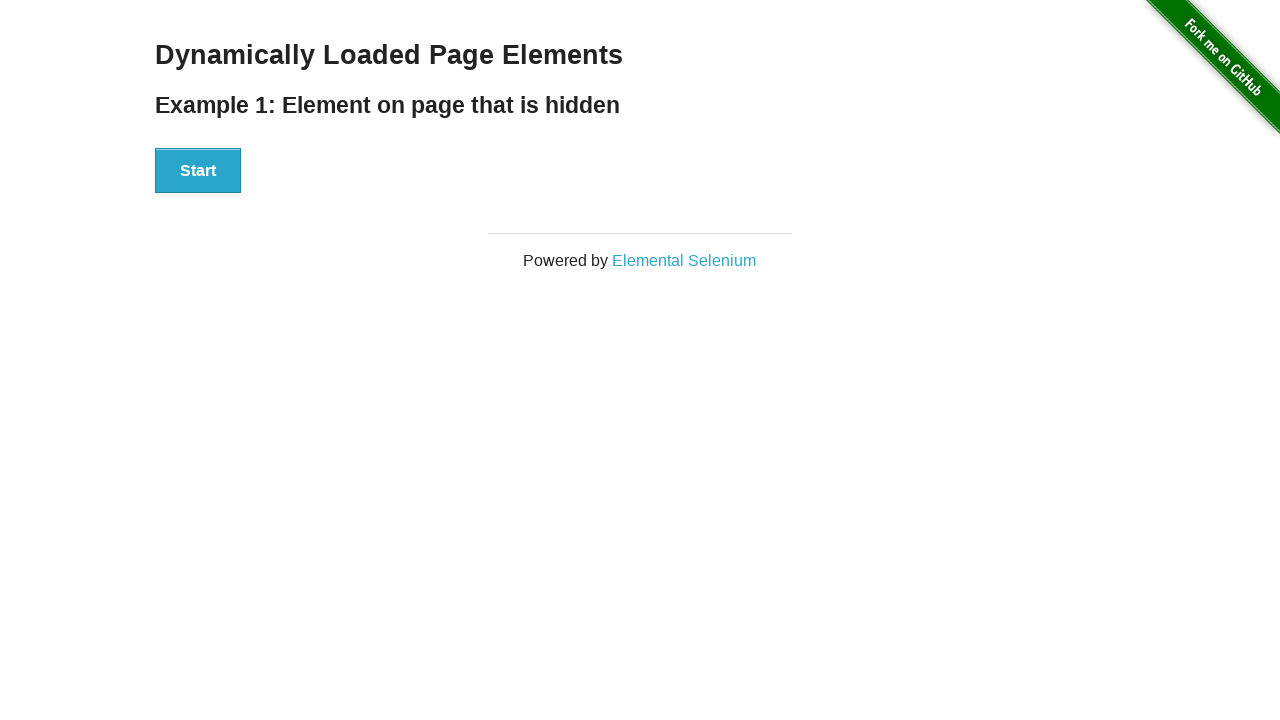

Clicked the Start button to initiate dynamic loading at (198, 171) on #start button
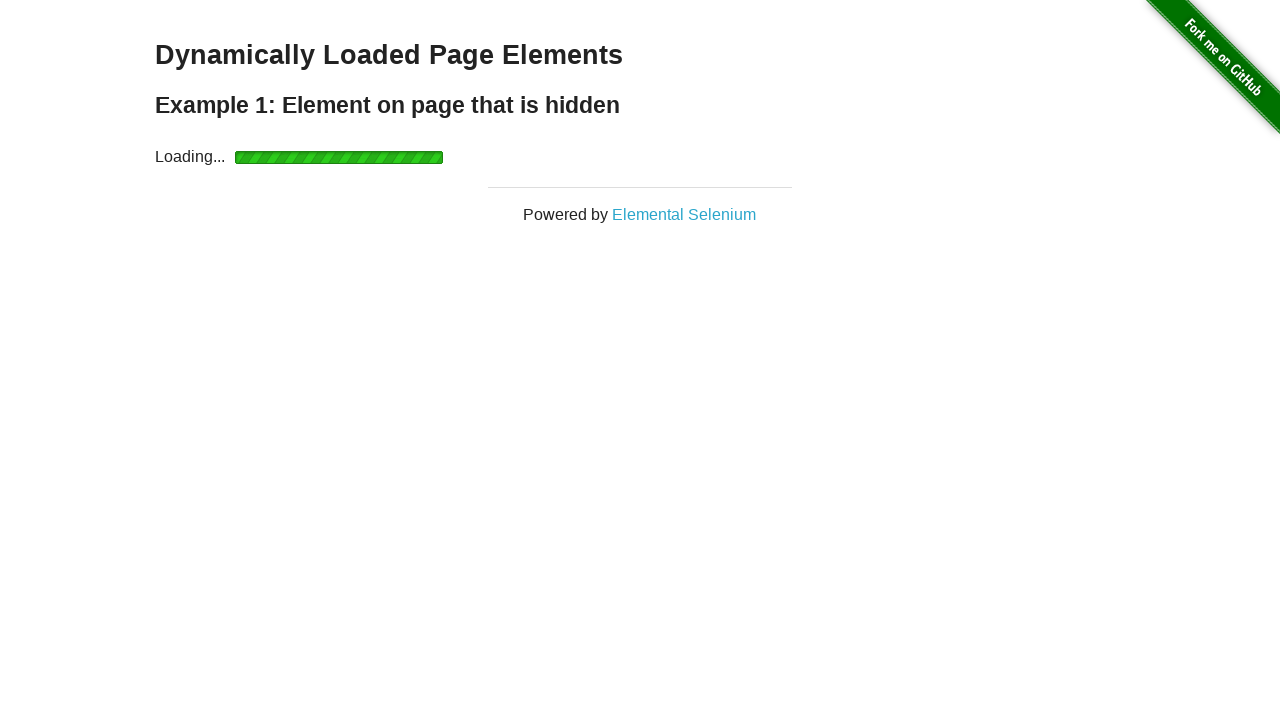

Waited for the finish element to become visible
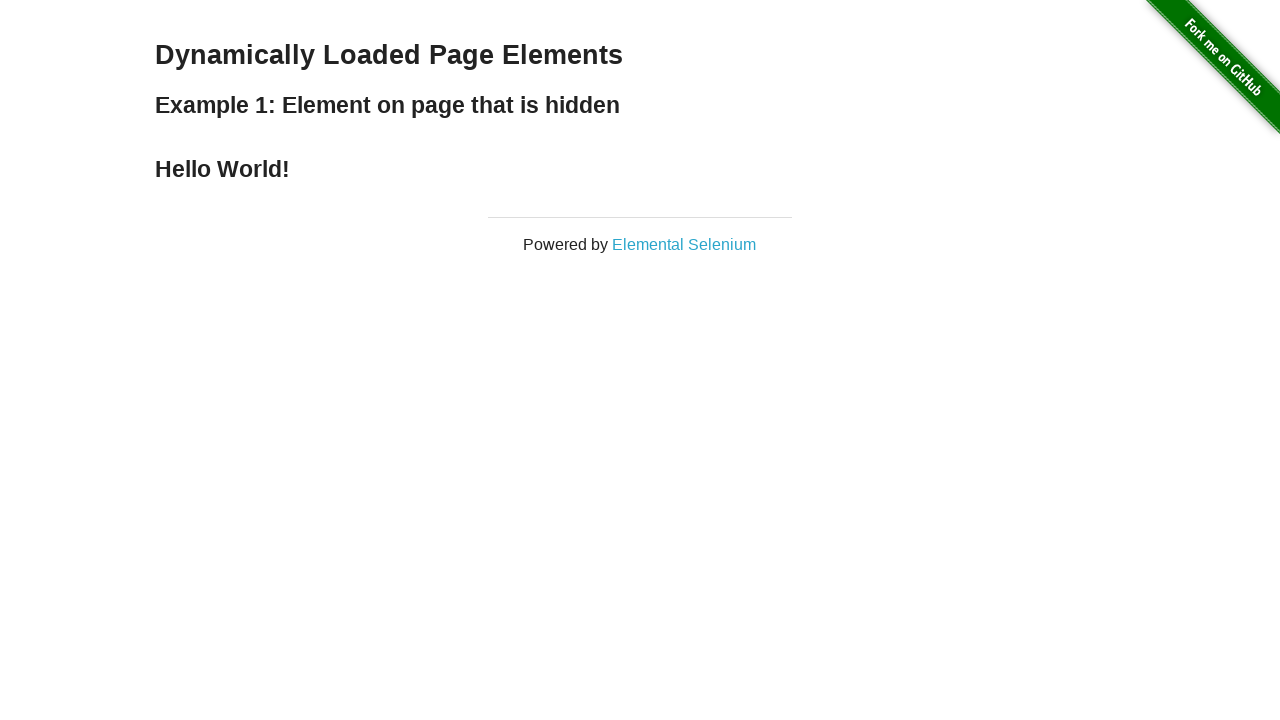

Verified that the finish element is now visible
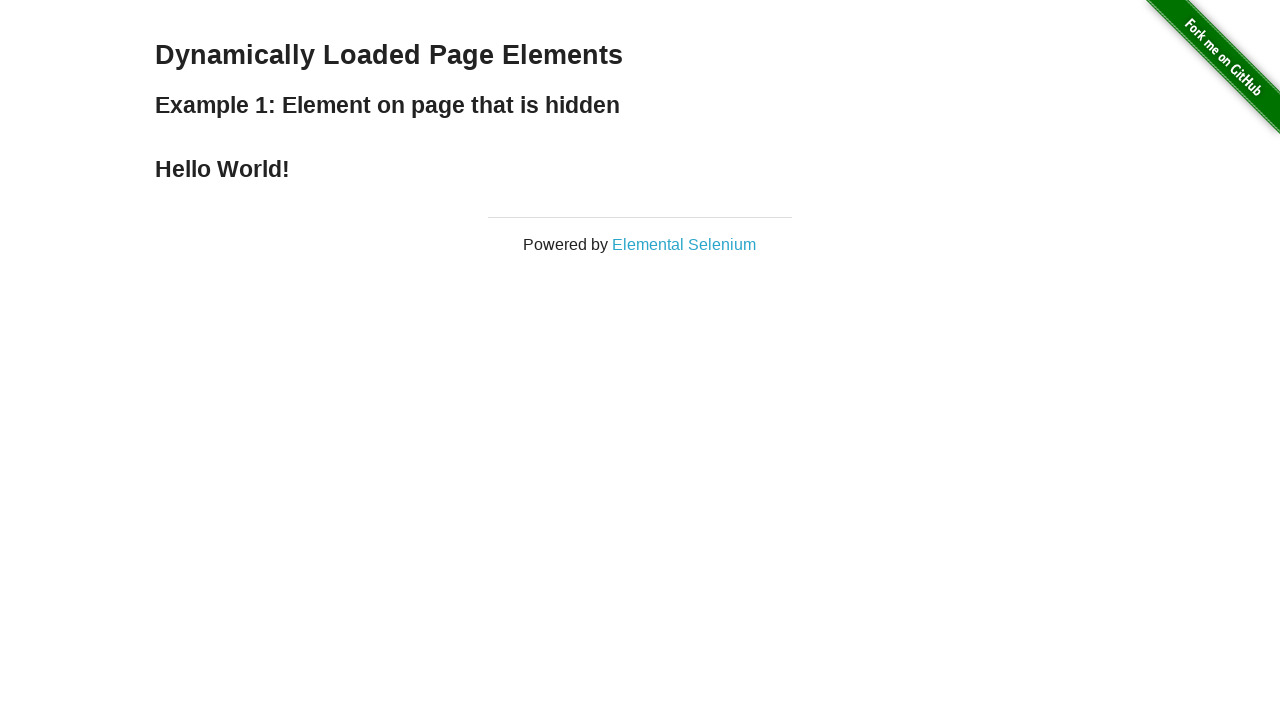

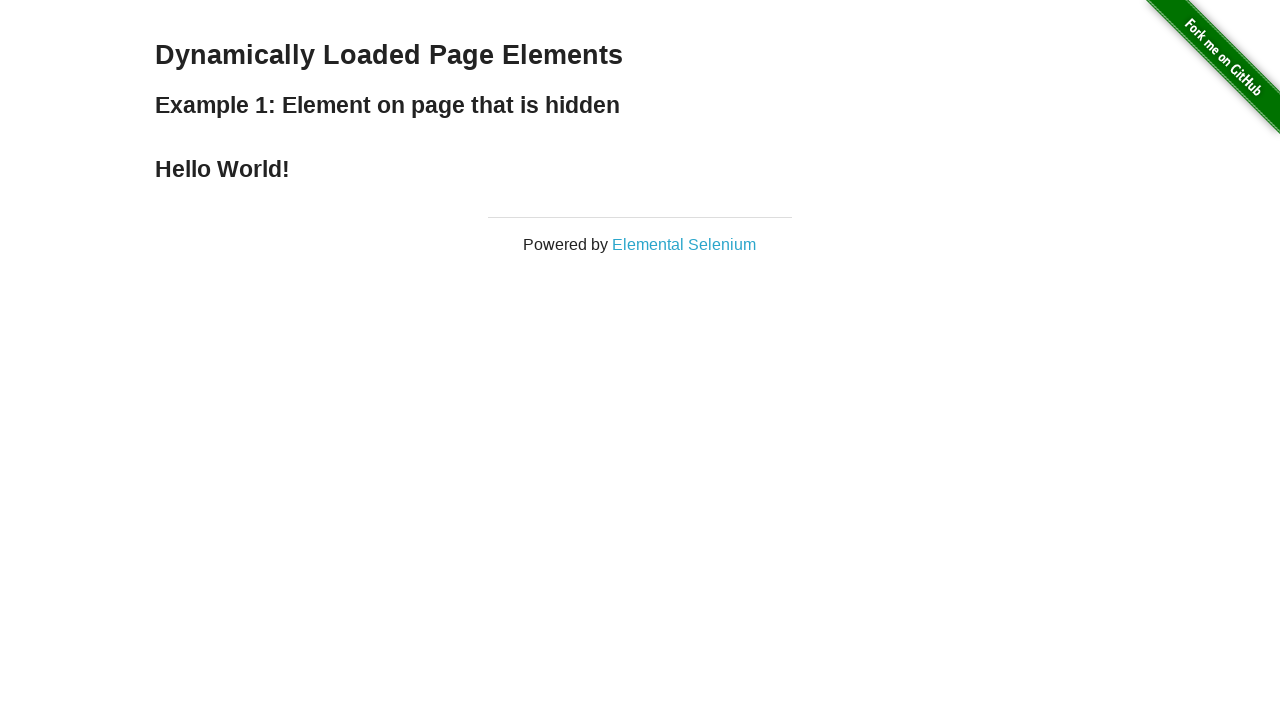